Tests dropdown selection functionality by selecting an option from a dropdown menu

Starting URL: https://the-internet.herokuapp.com/dropdown

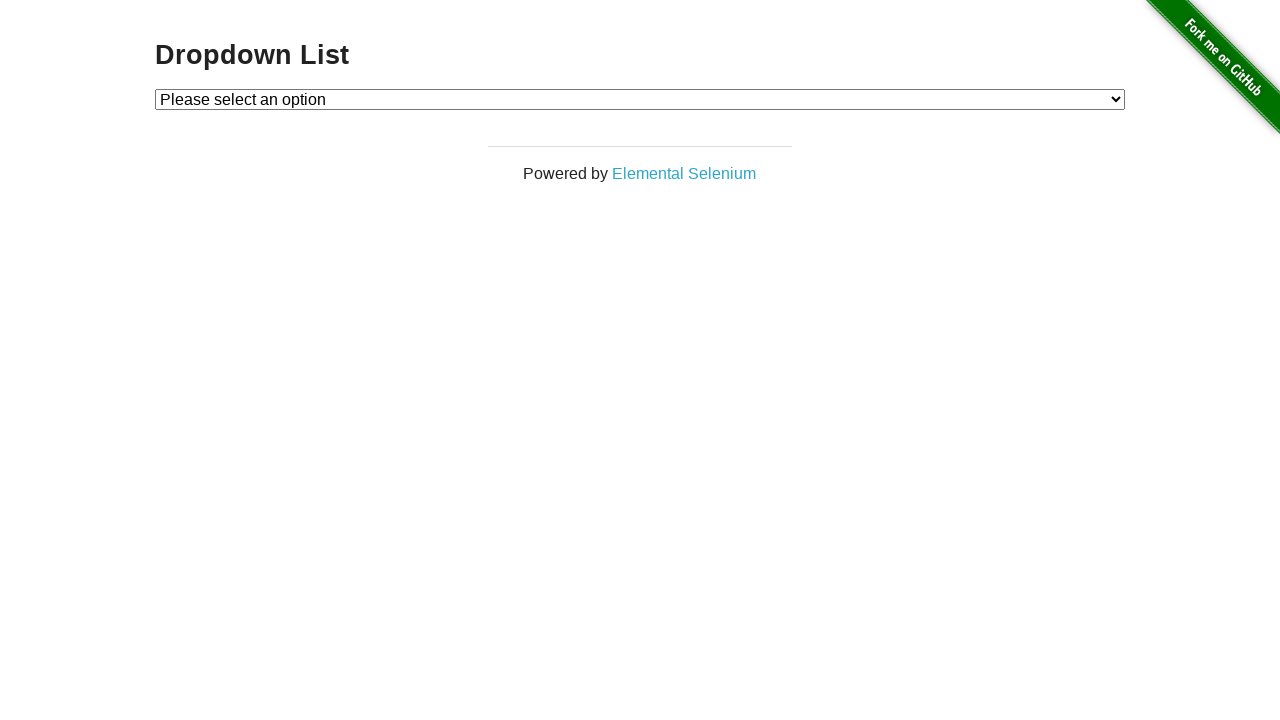

Navigated to dropdown test page
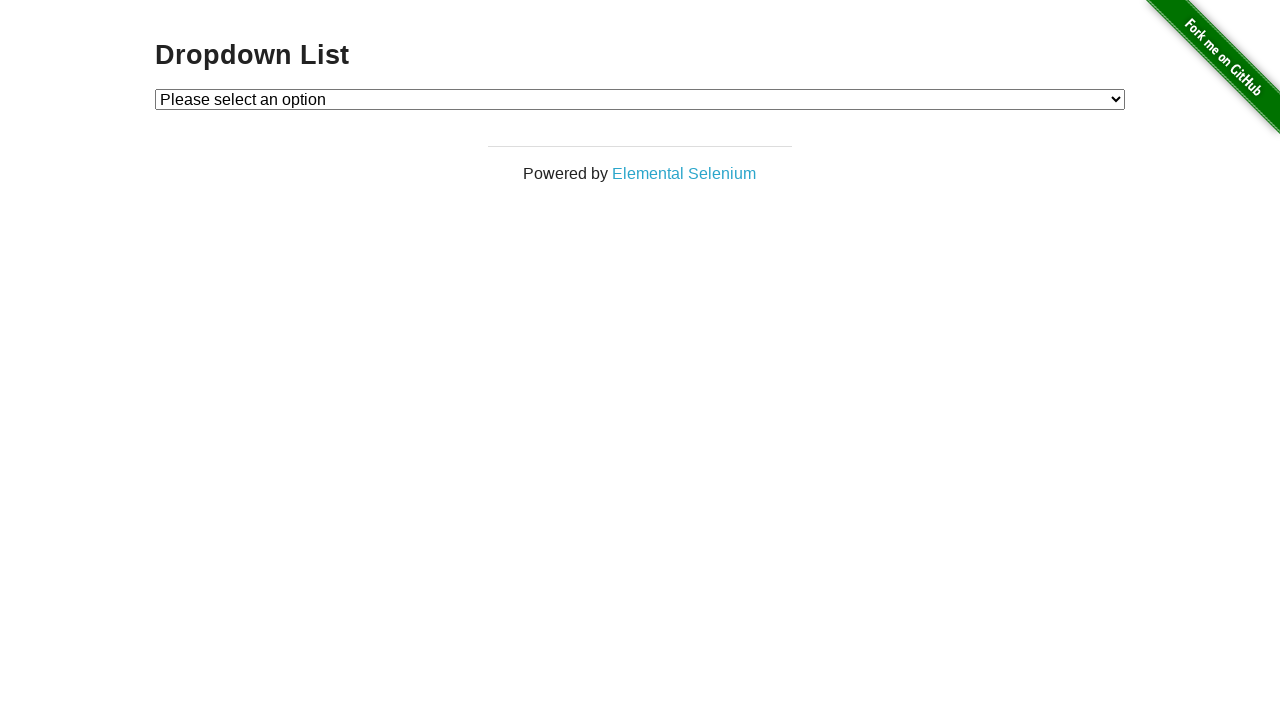

Located dropdown menu element
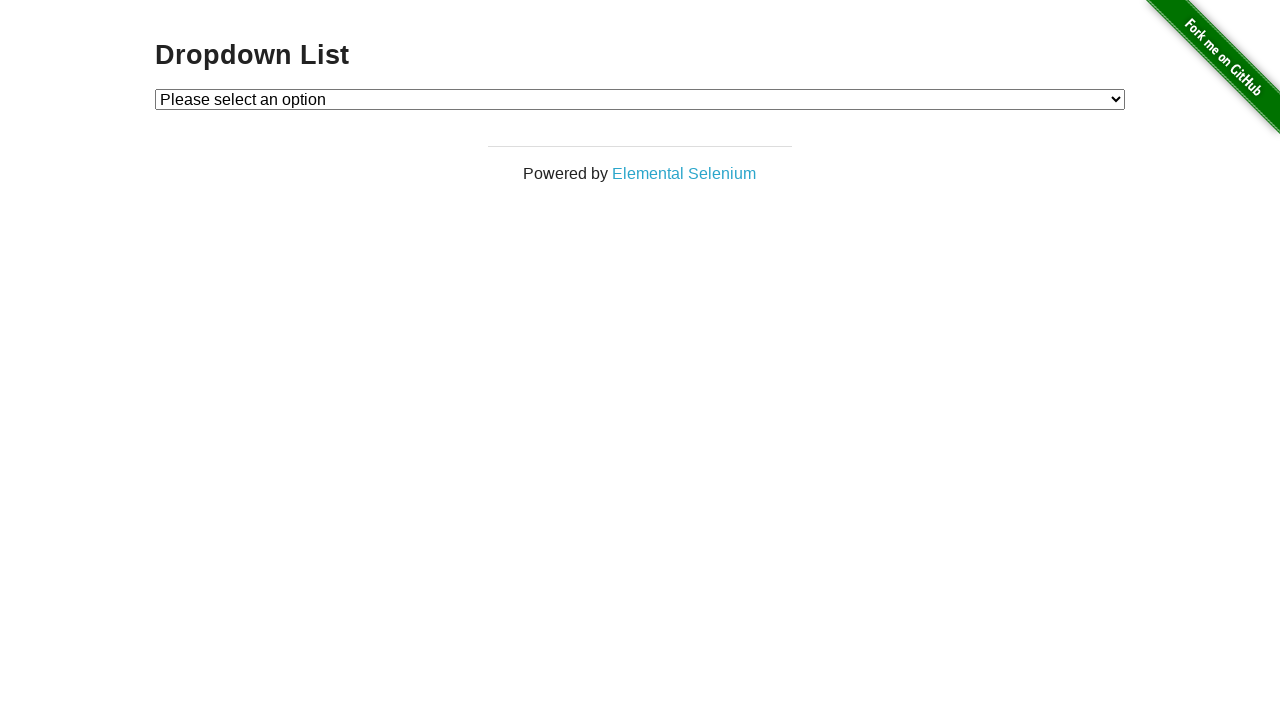

Selected option 2 from dropdown menu on #dropdown
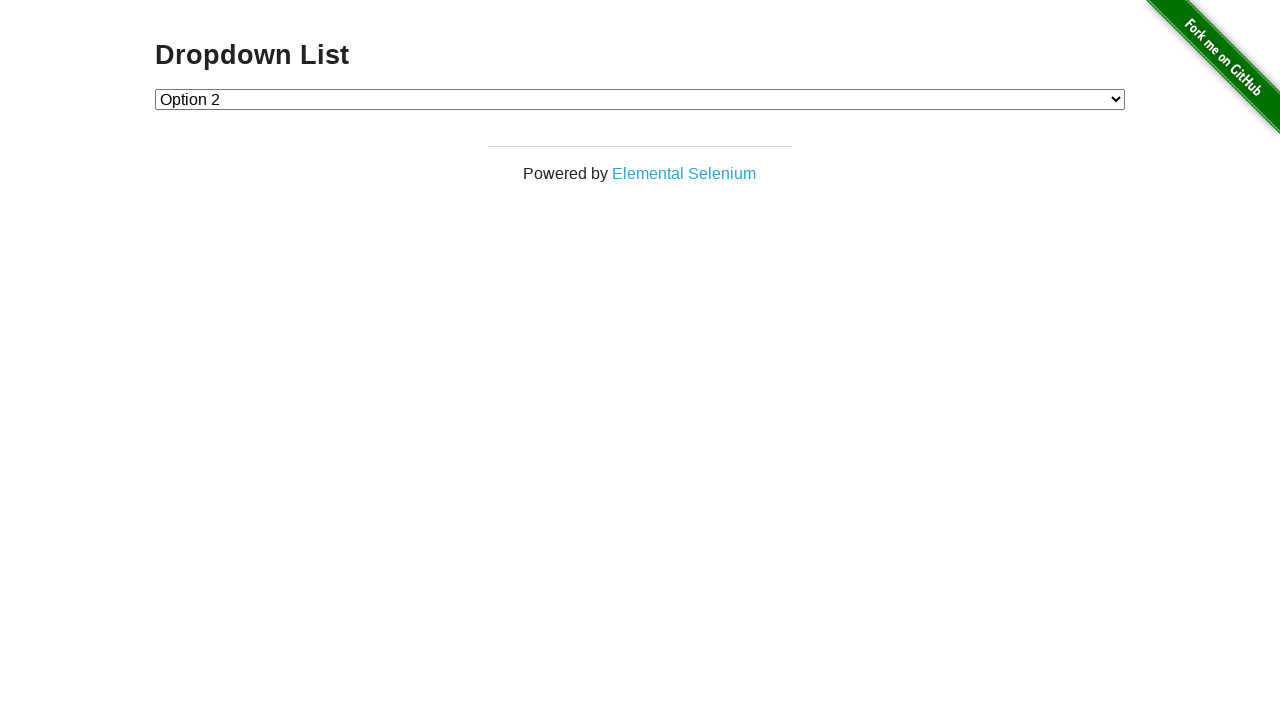

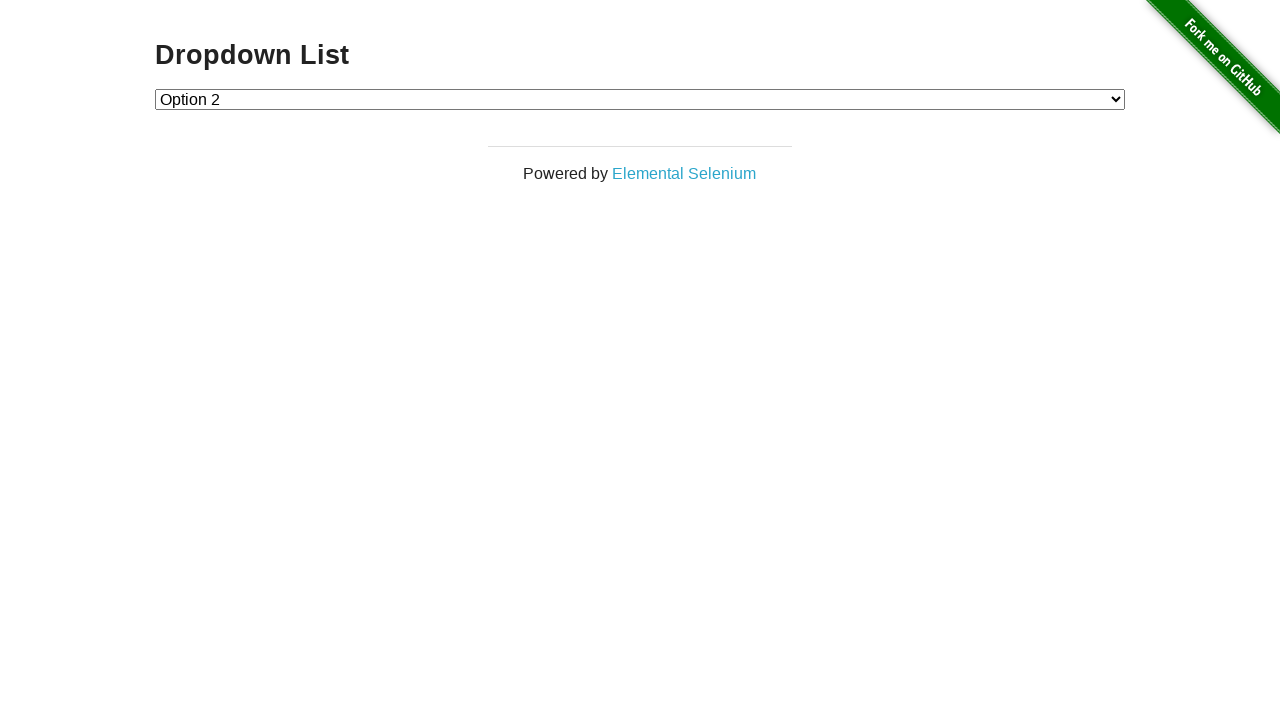